Tests iframe switching by navigating to W3Schools iframe example, switching to the iframe, and locating a heading element within it.

Starting URL: https://www.w3schools.com/tags/tryit.asp?filename=tryhtml_iframe

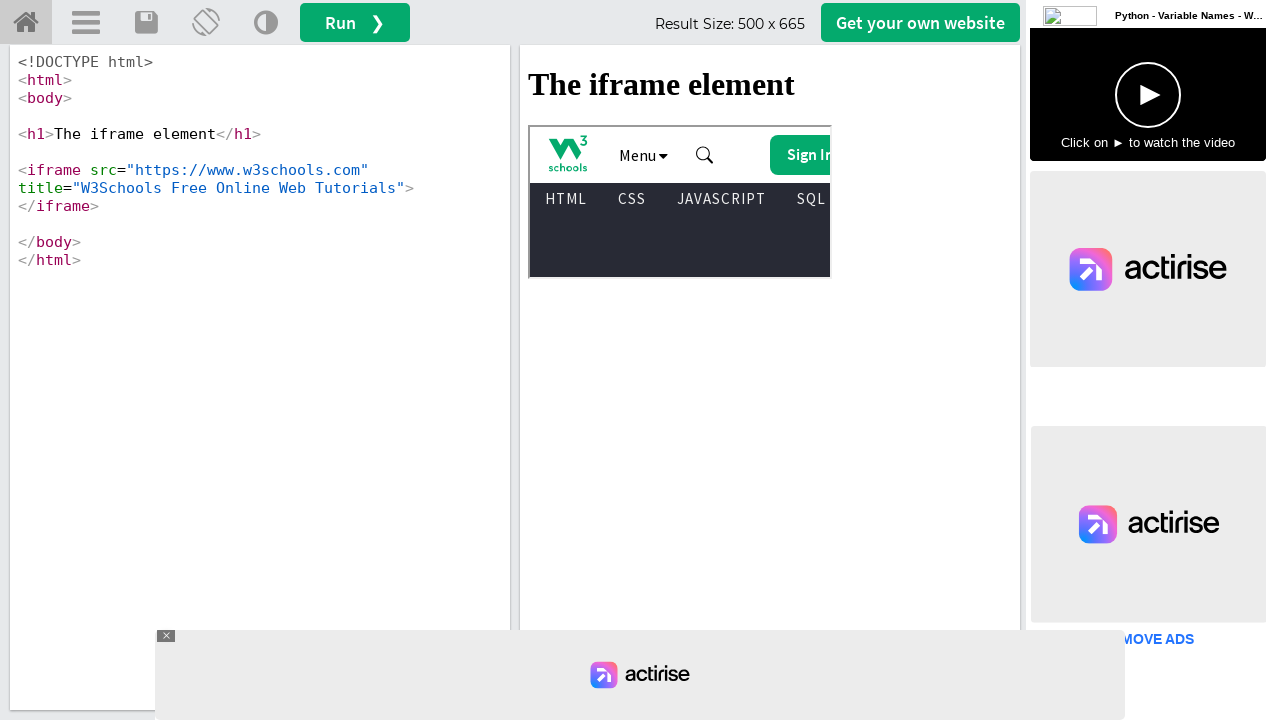

Located iframe with id 'iframeResult'
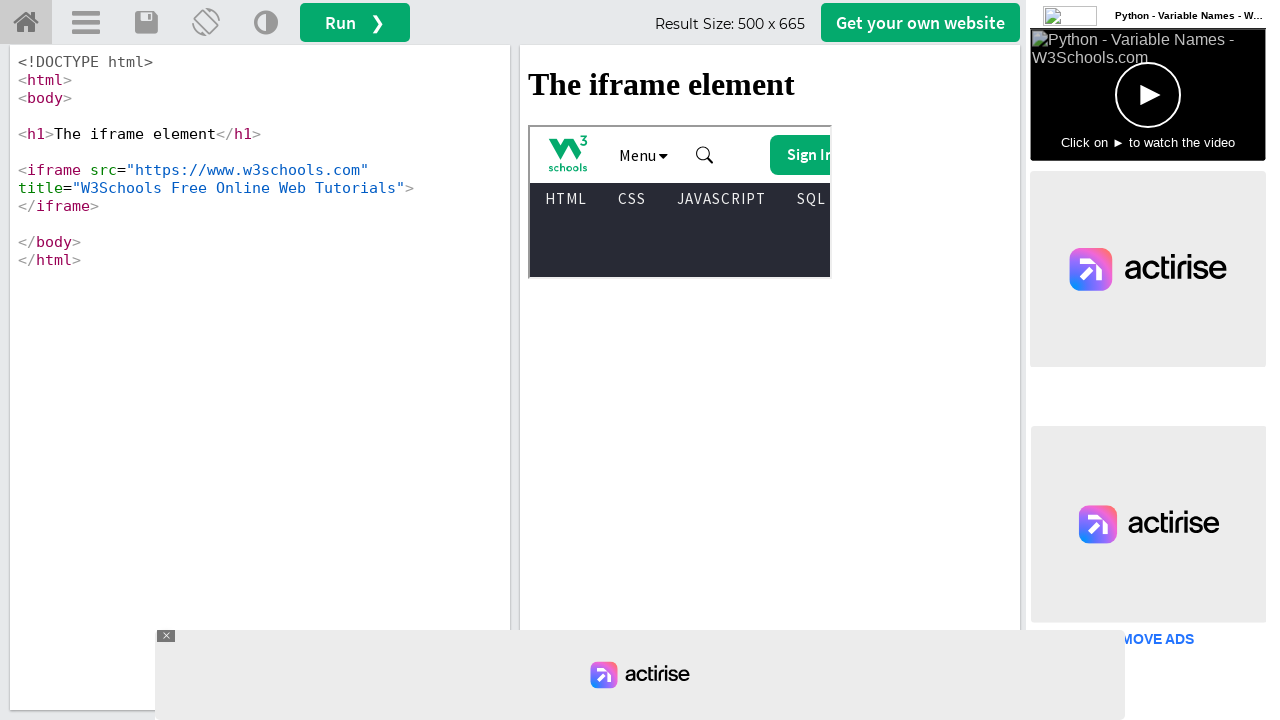

Located h1 heading with text 'iframe' inside the iframe
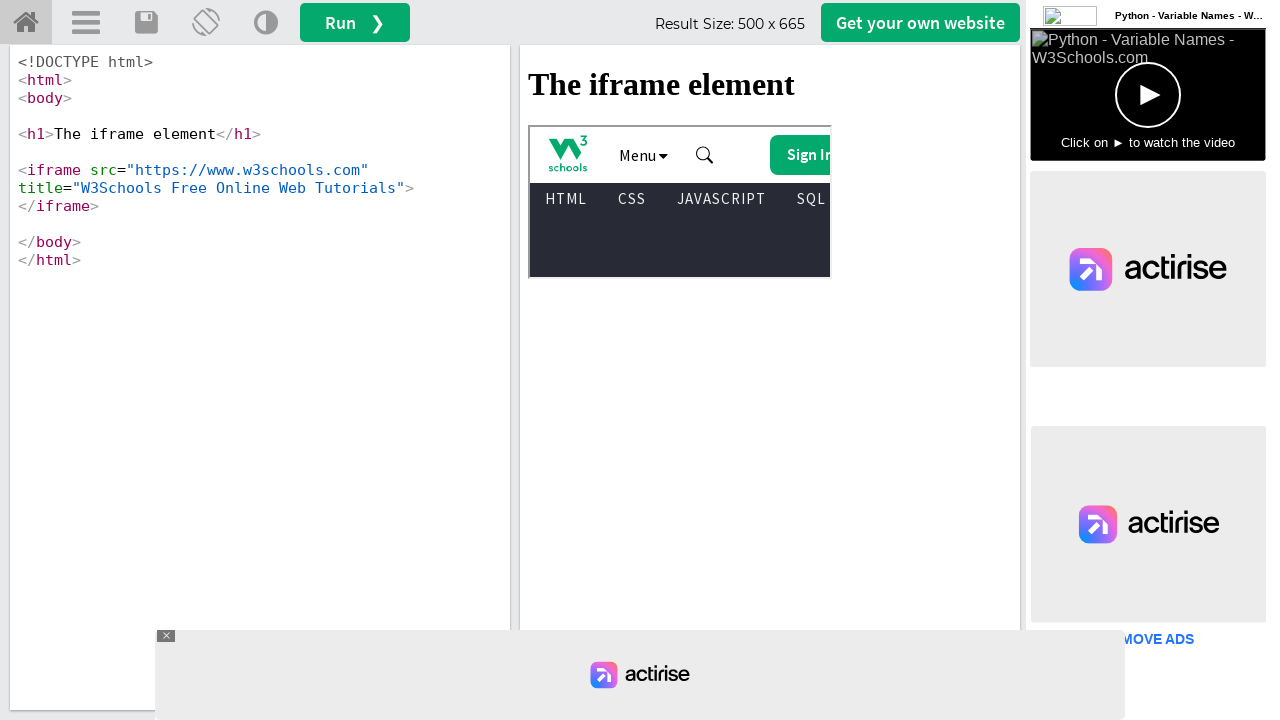

Waited for h1 heading to become visible
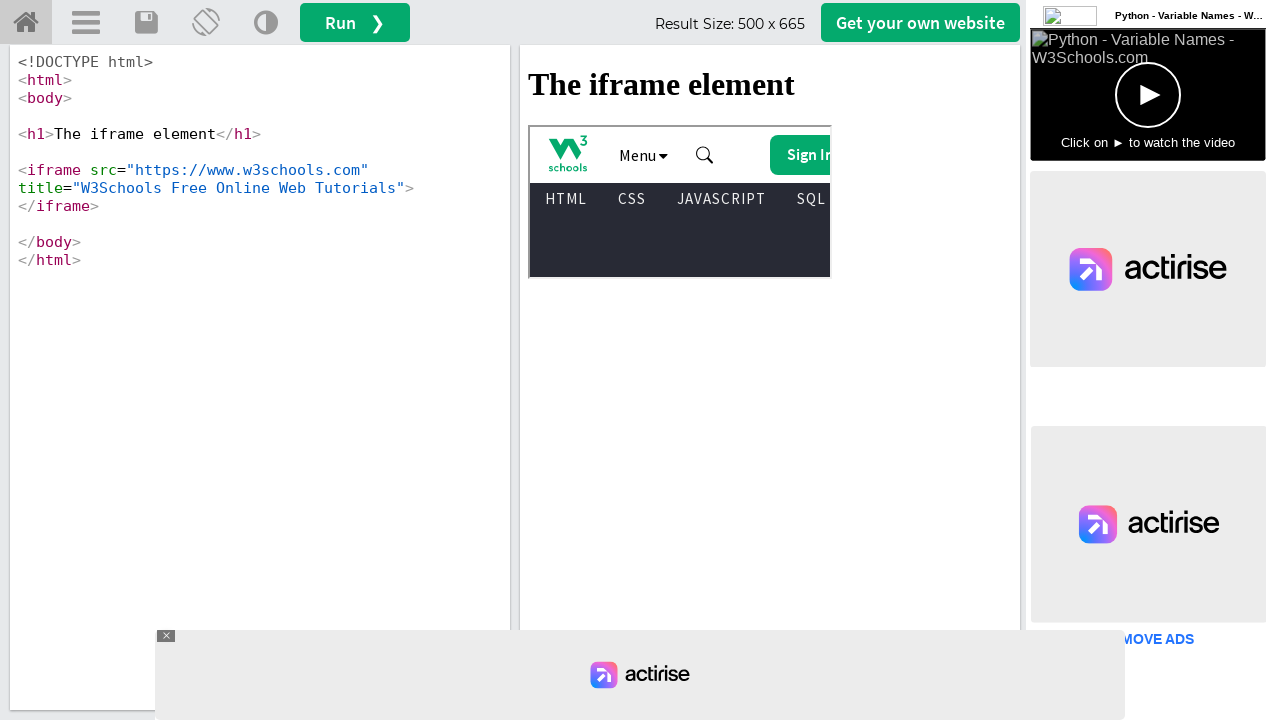

Retrieved text content from h1 heading
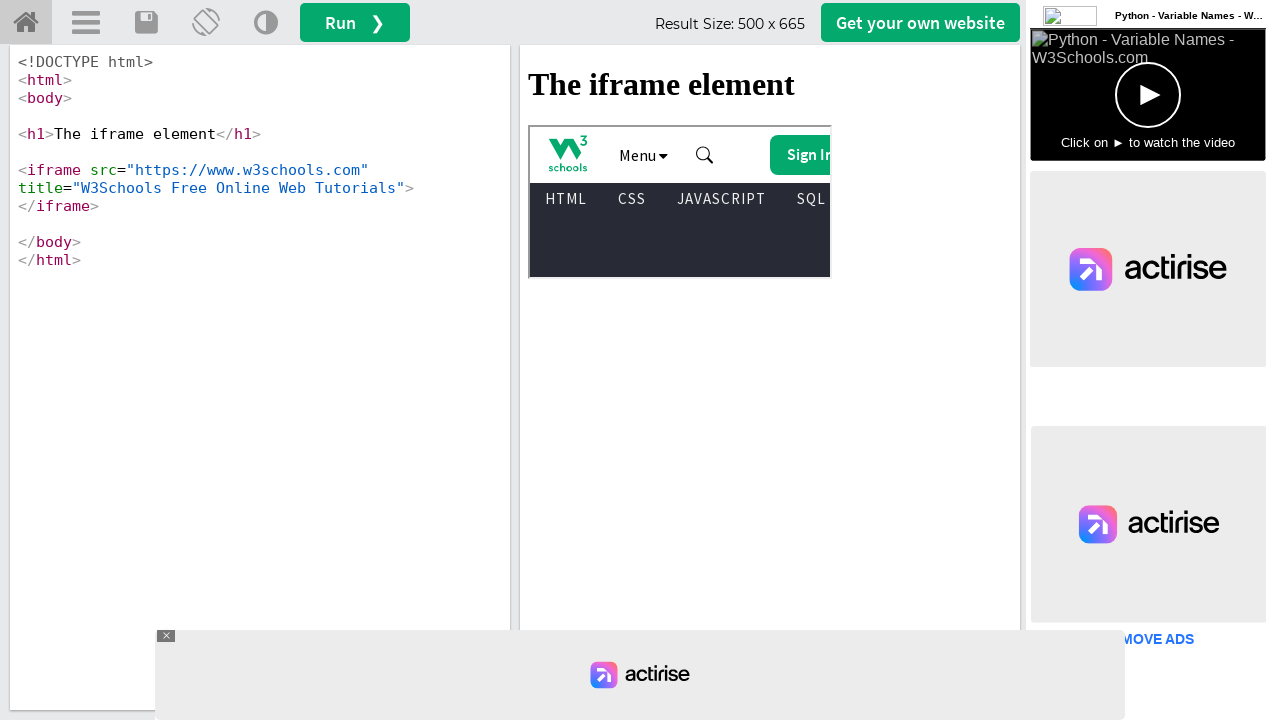

Printed the heading text content
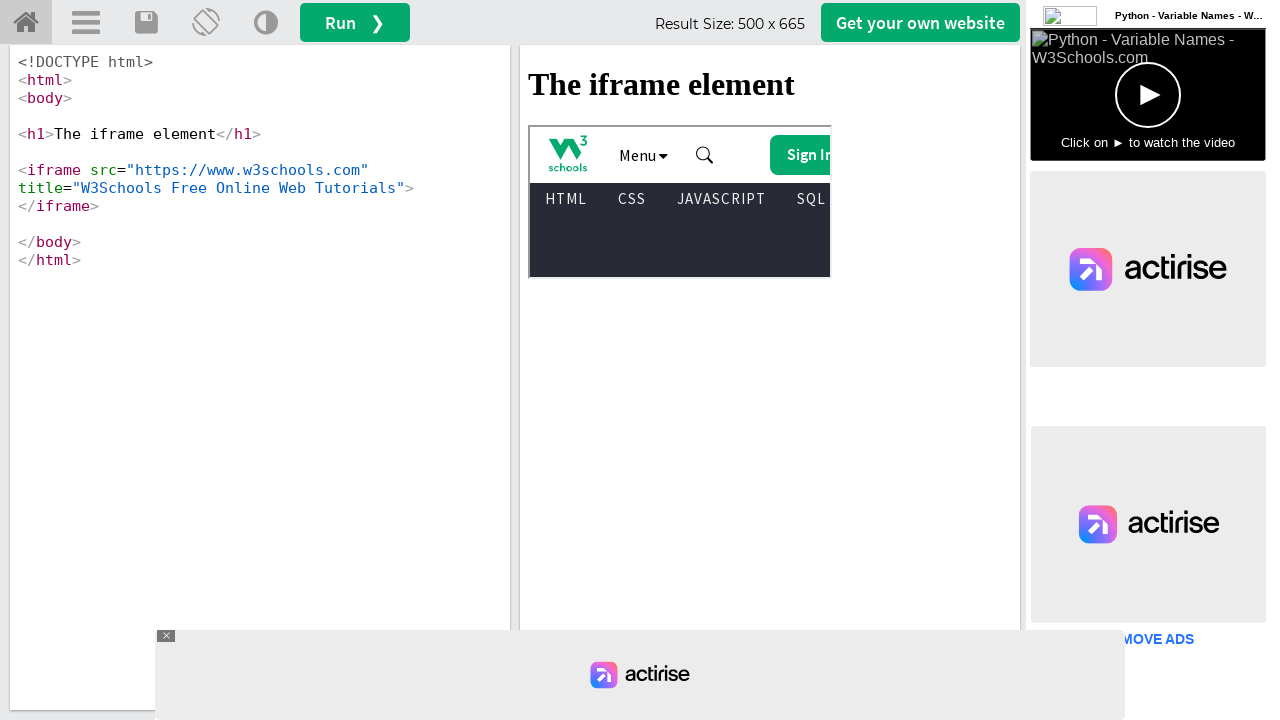

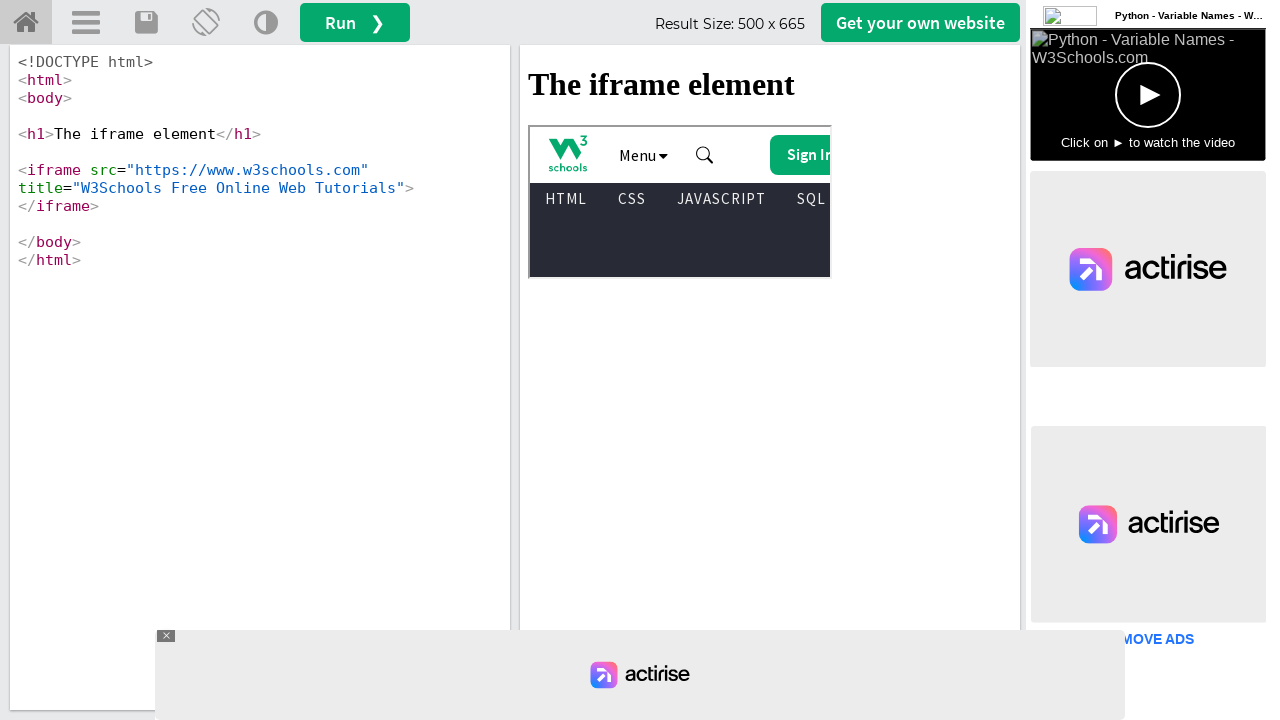